Tests file download functionality by clicking on a download link for a text file

Starting URL: http://the-internet.herokuapp.com/download

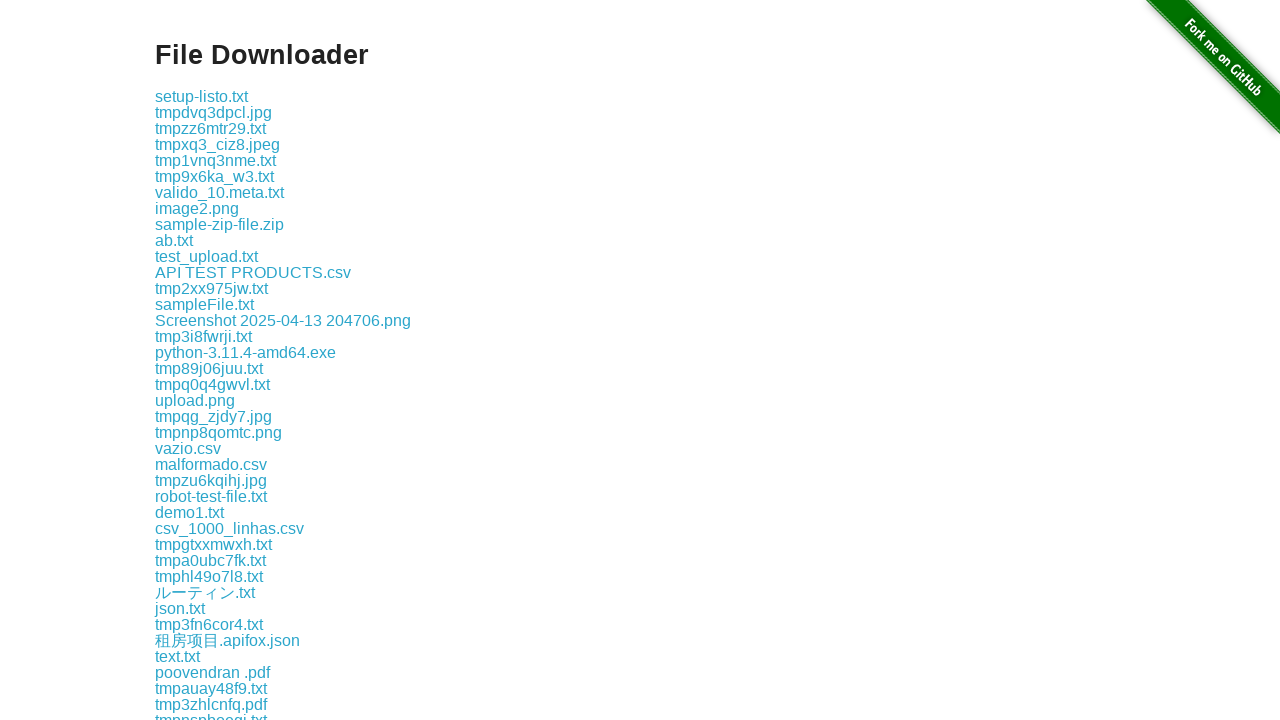

Clicked on download link for some-file.txt at (198, 360) on a:has-text('some-file.txt')
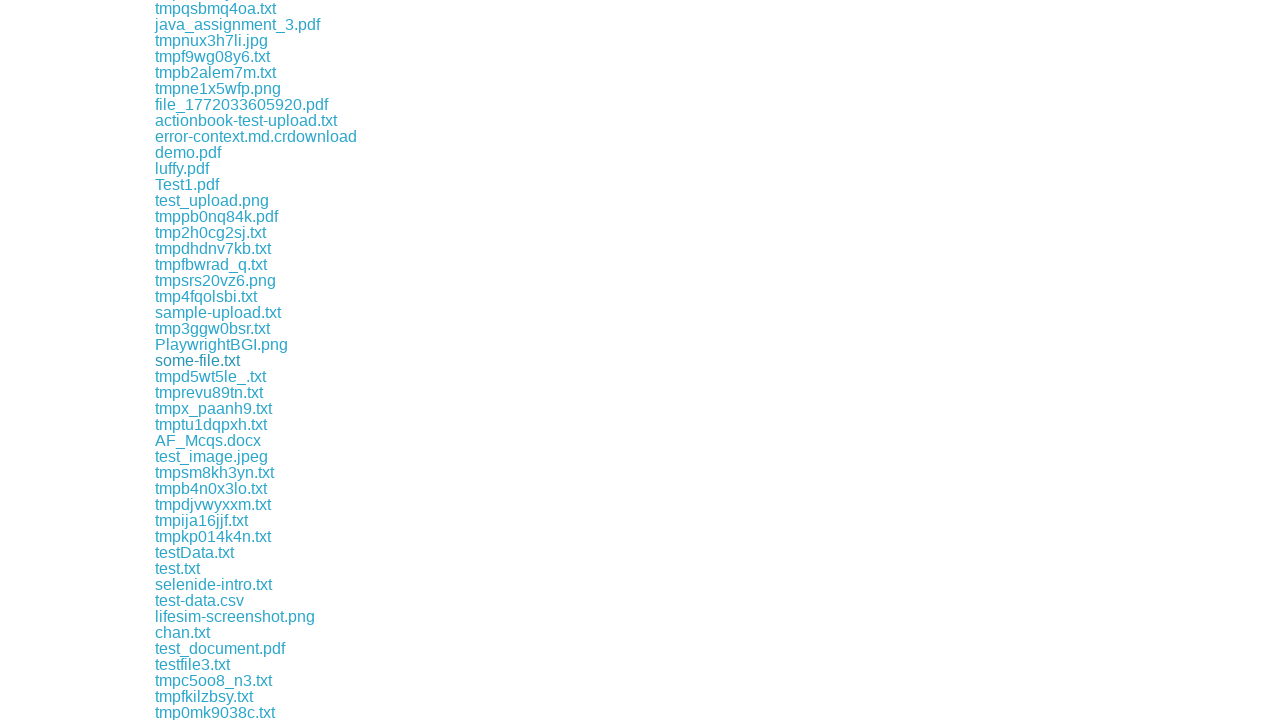

Waited for download to start
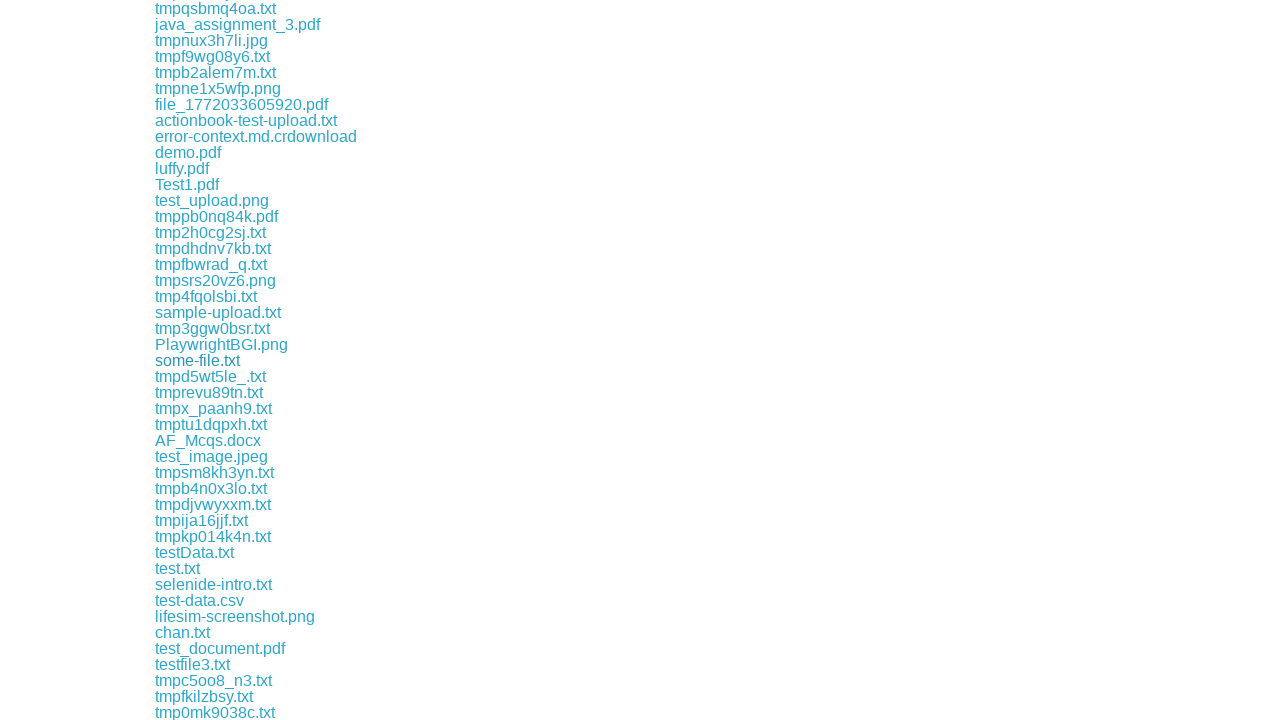

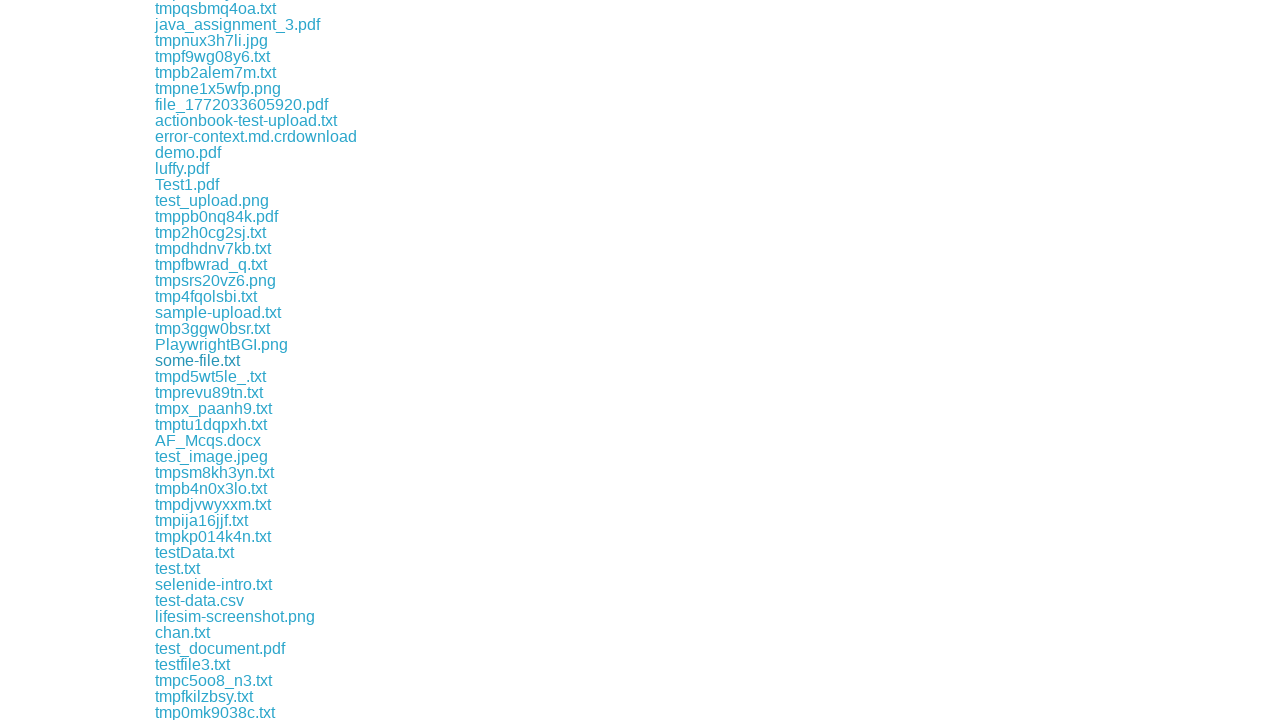